Tests selecting Credit card as payment method shows card fields

Starting URL: https://webshop-agil-testautomatiserare.netlify.app/checkout

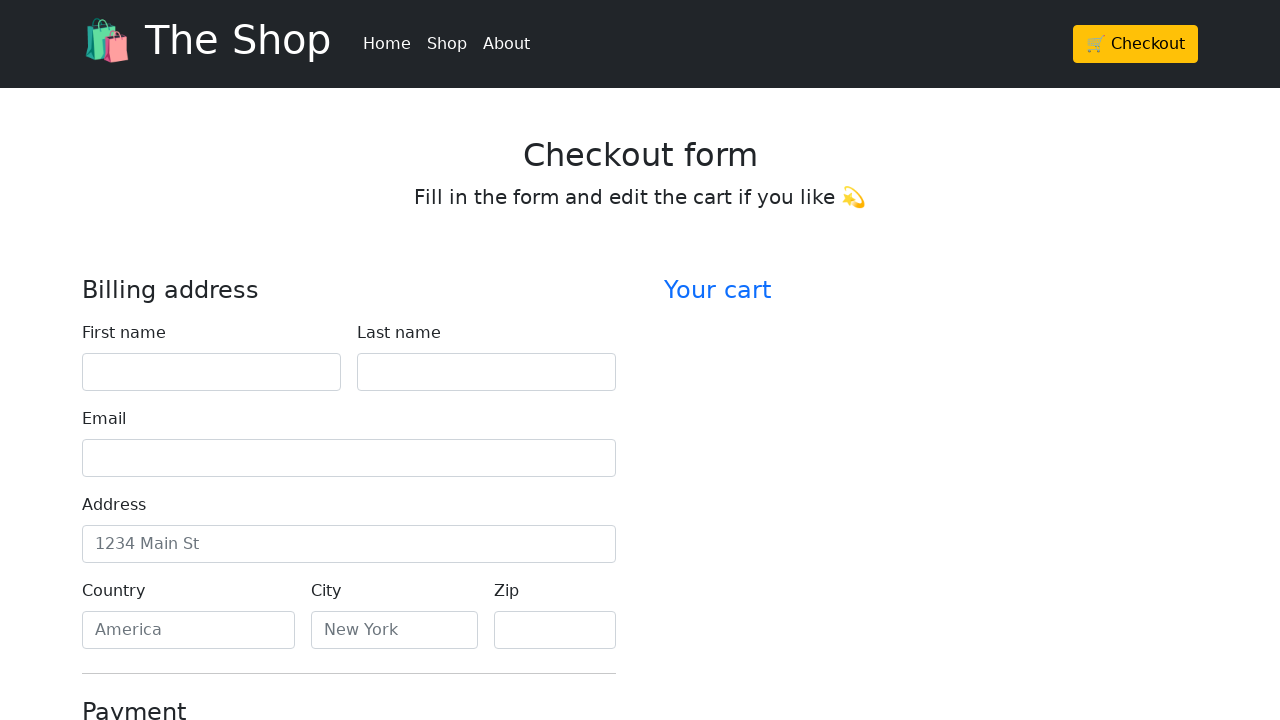

Waited for Credit card radio button to be present
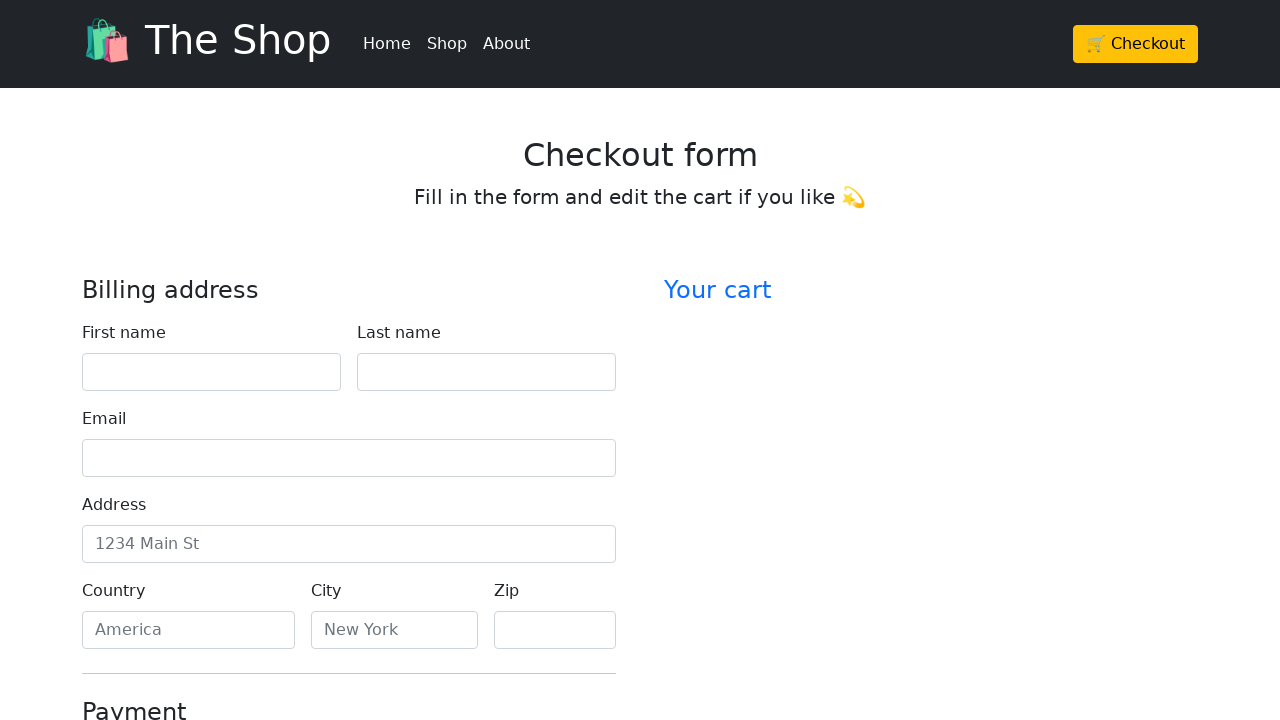

Clicked Credit card radio button at (90, 361) on #credit
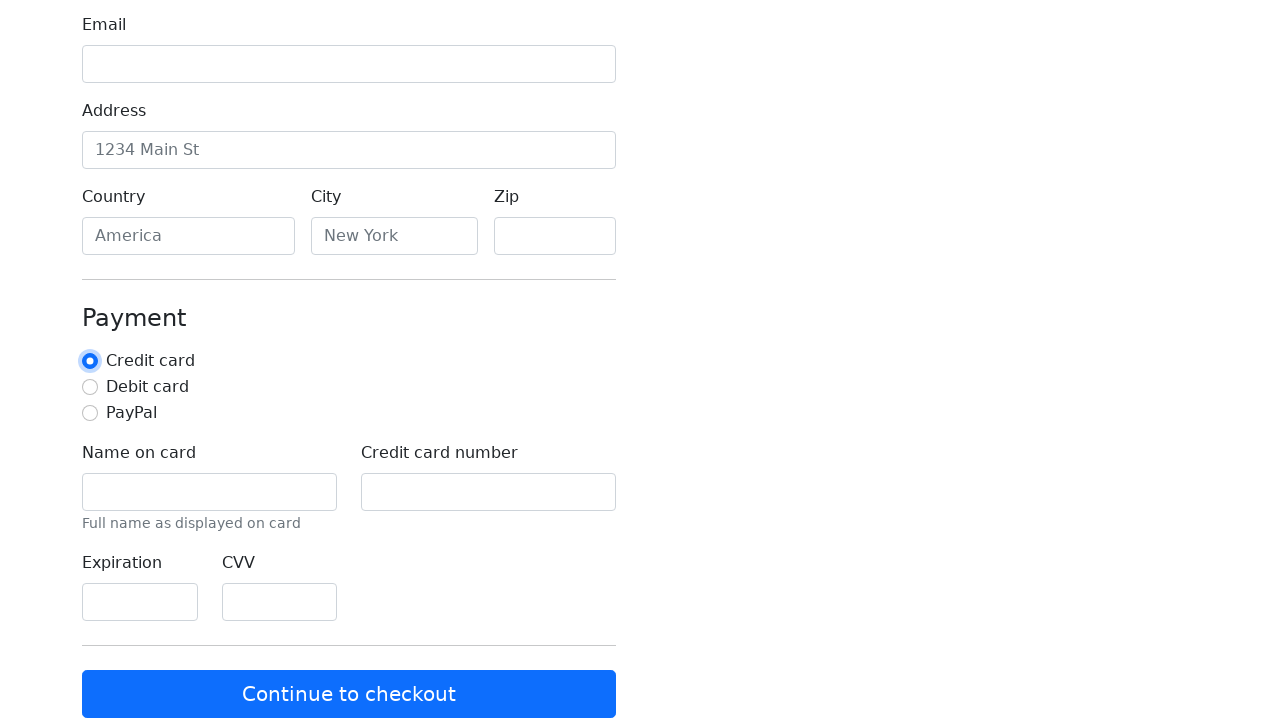

Verified card information section is visible
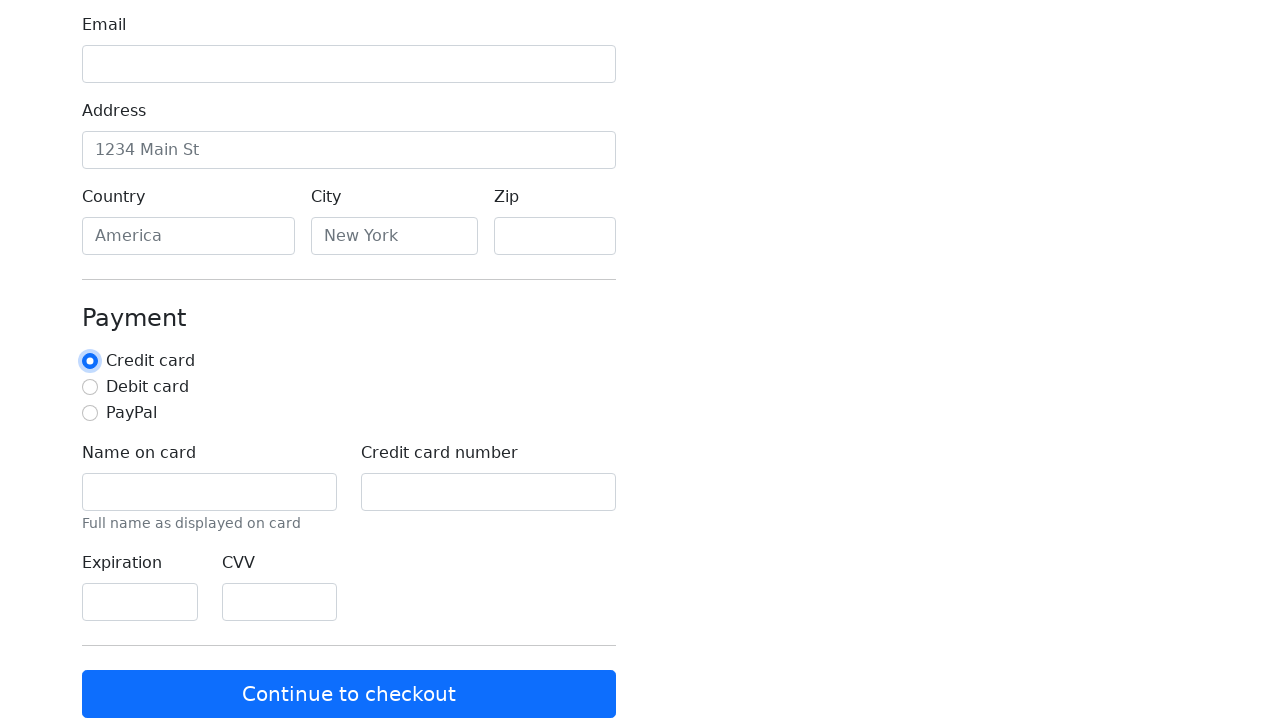

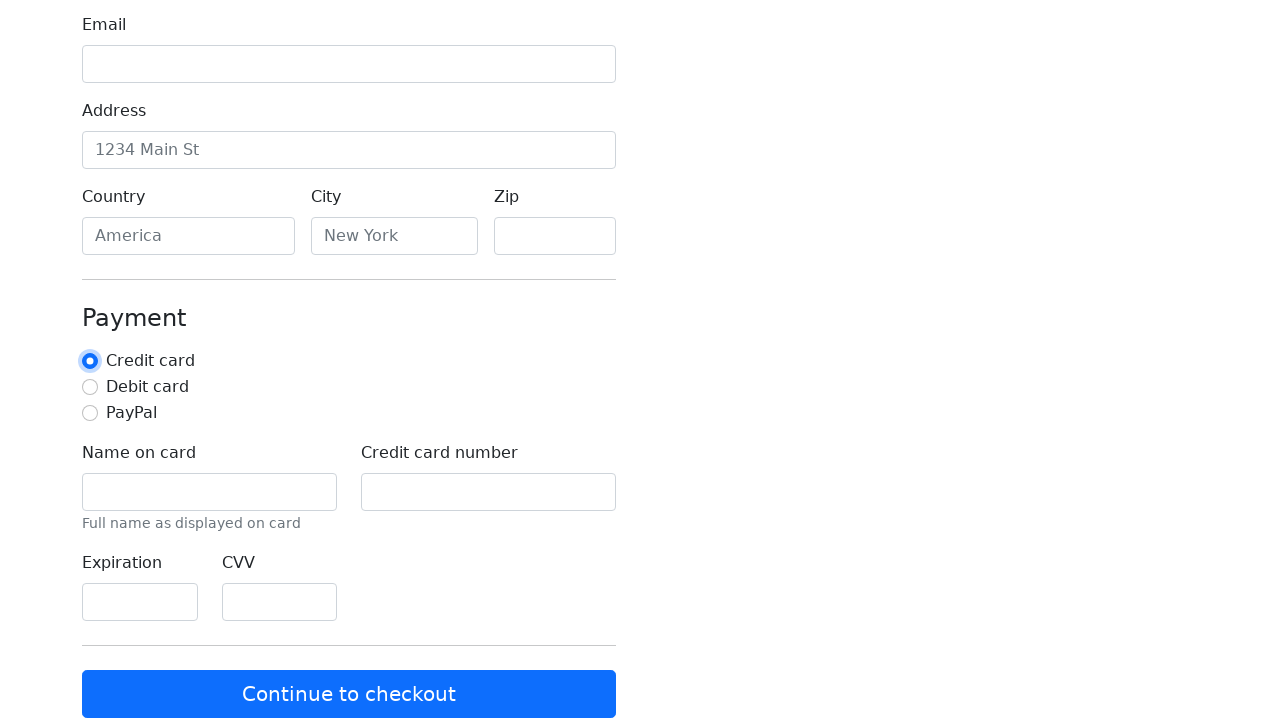